Tests iframe interaction and window switching by clicking a link that opens in a new window, then interacting with the new window

Starting URL: https://www.w3schools.com/tags/tryit.asp?filename=tryhtml_link_target

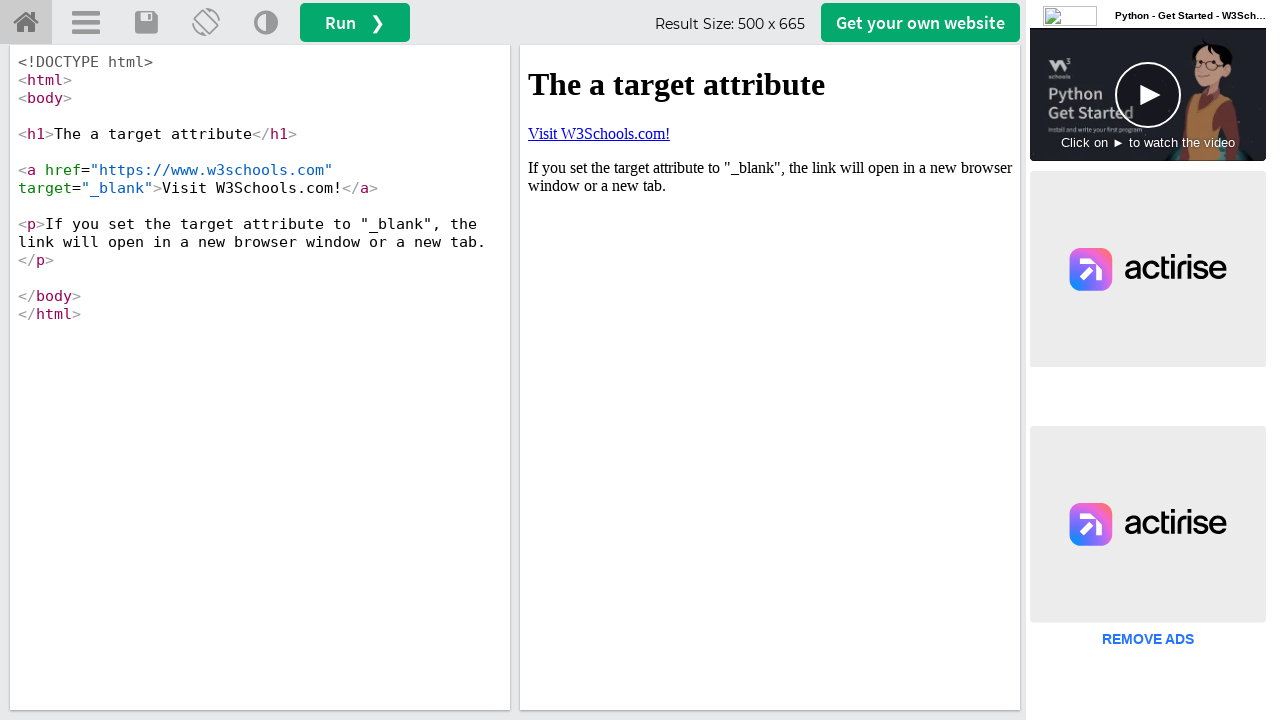

Located iframe with ID 'iframeResult'
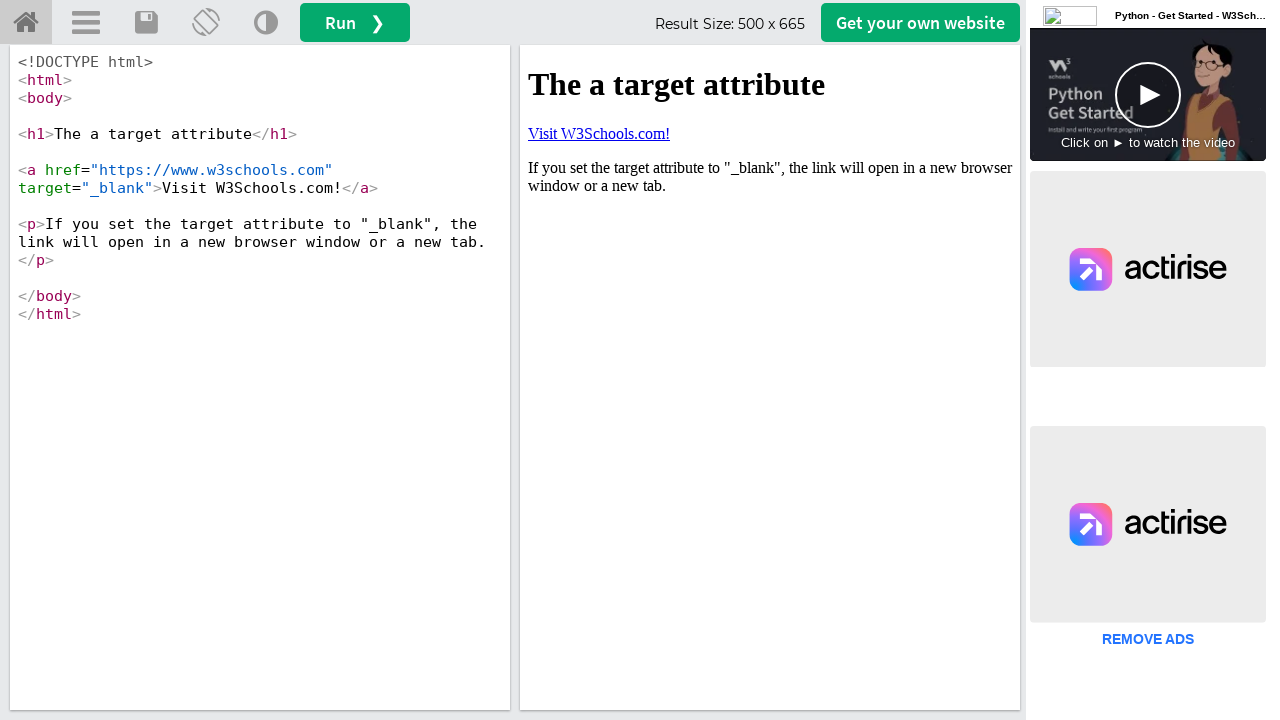

Clicked link 'Visit W3Schools.com!' which opened a new window at (599, 133) on iframe#iframeResult >> internal:control=enter-frame >> a:has-text('Visit W3Schoo
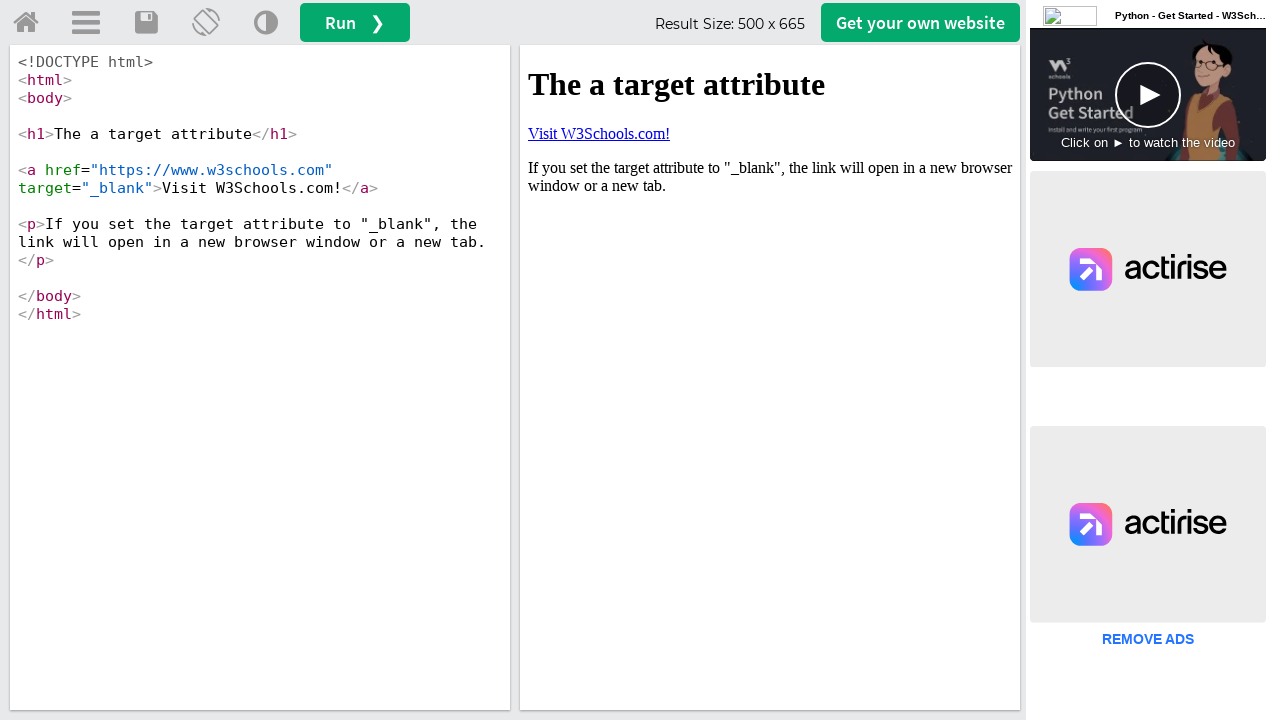

Captured new window/popup page object
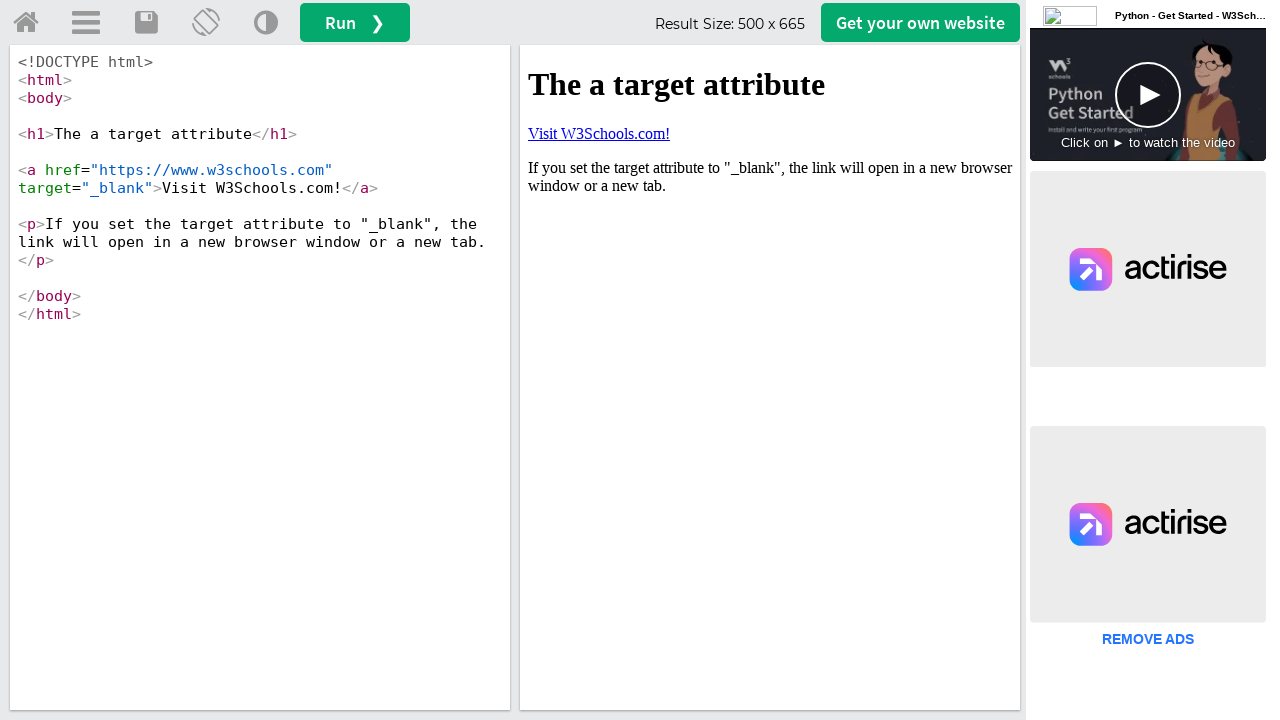

Clicked 'Tutorials' button in the new window at (128, 28) on a#navbtn_tutorials:has-text('Tutorials')
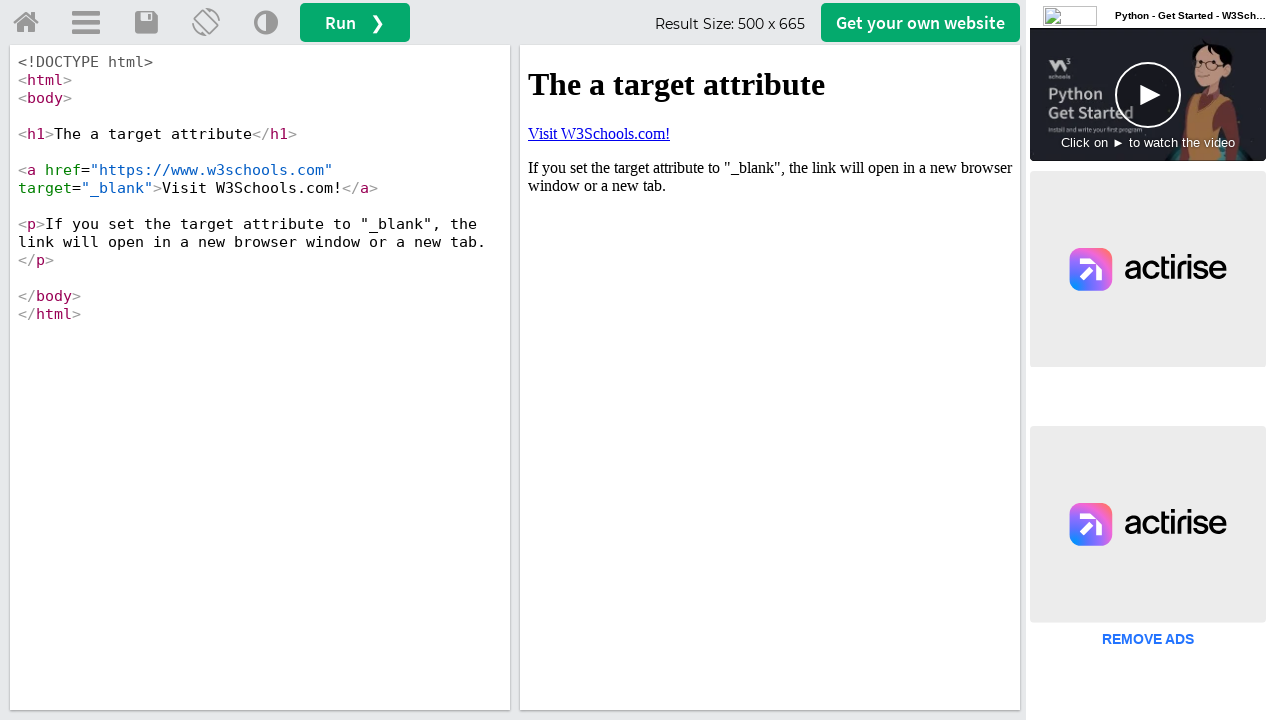

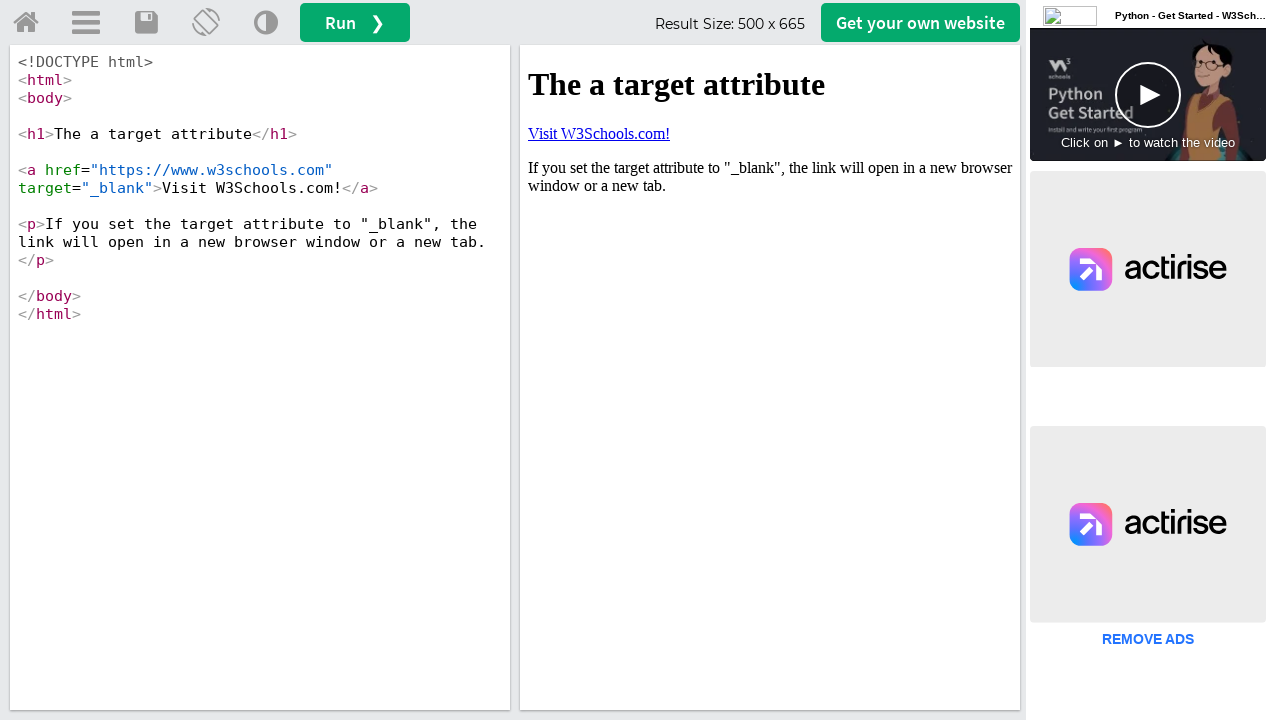